Tests a math captcha form by extracting two numbers from the captcha text, calculating their sum, entering the result, and clicking the submit button if enabled.

Starting URL: https://www.jqueryscript.net/demo/Simple-Math-Captcha-Plugin-for-jQuery-ebcaptcha/demo/

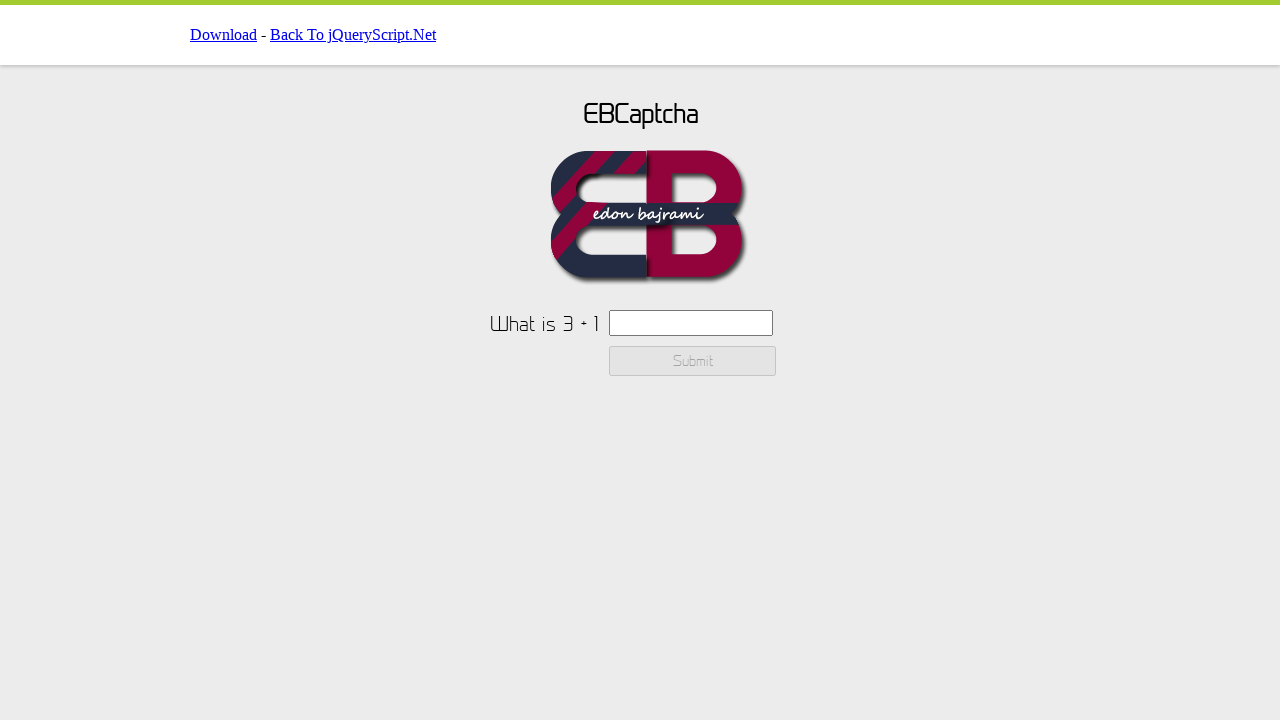

Waited for captcha text element to be visible
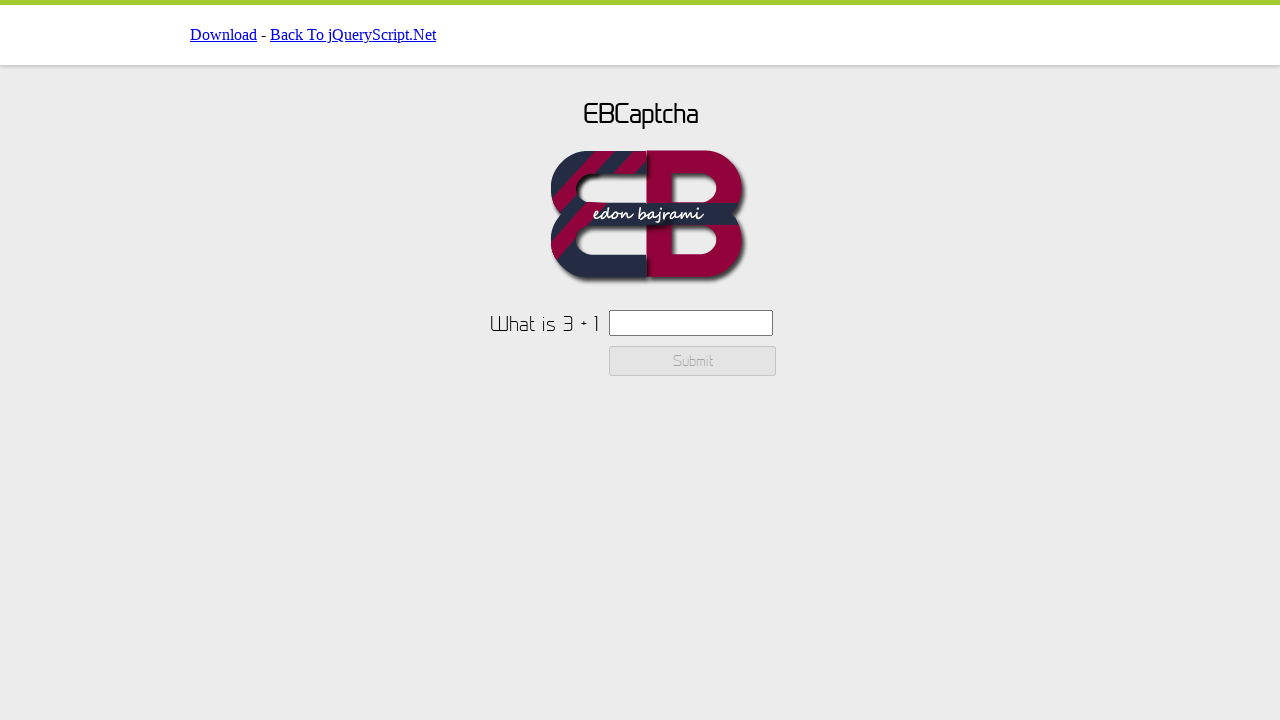

Extracted captcha text: What is 3 + 1
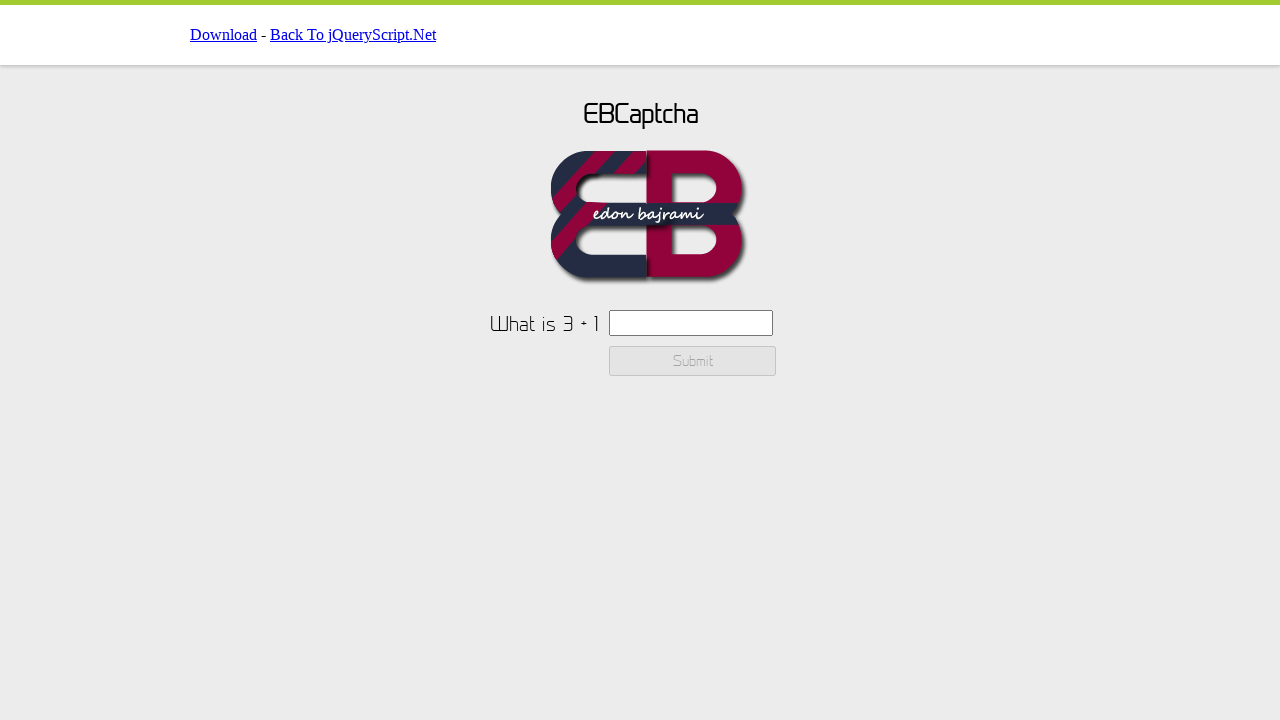

Parsed captcha numbers: 3 + 1 = 4
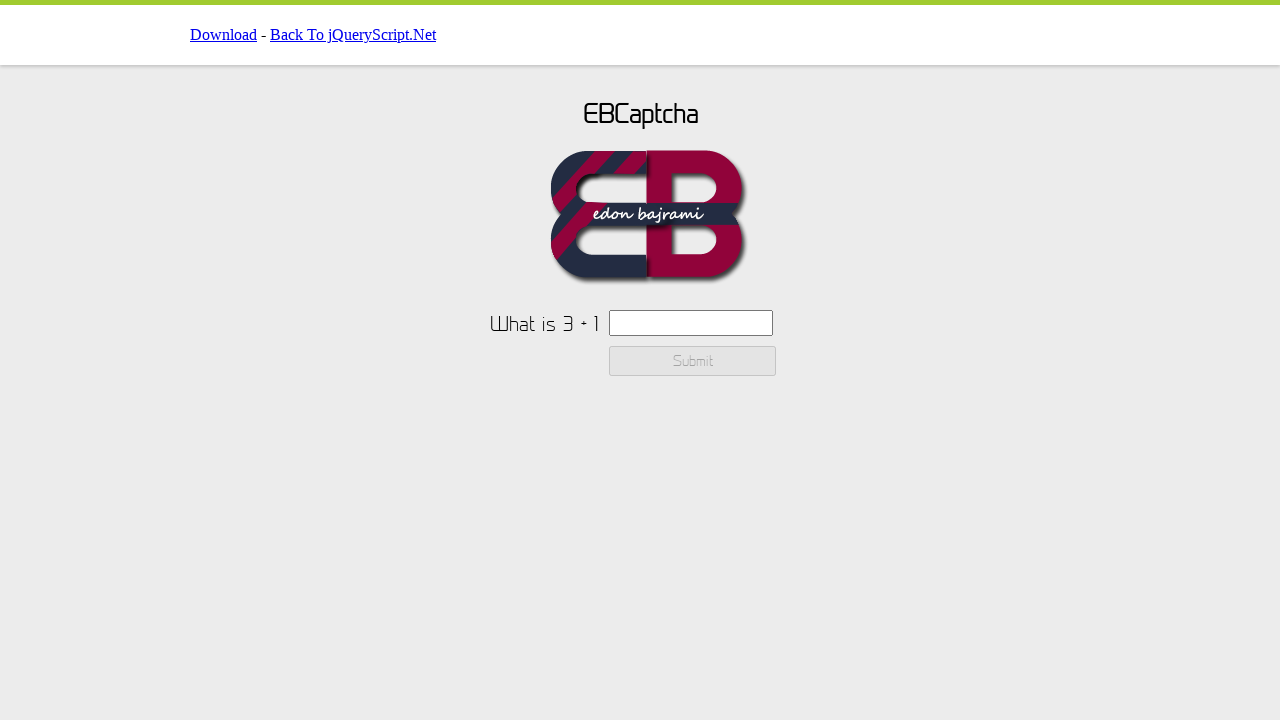

Filled captcha input field with result: 4 on #ebcaptchainput
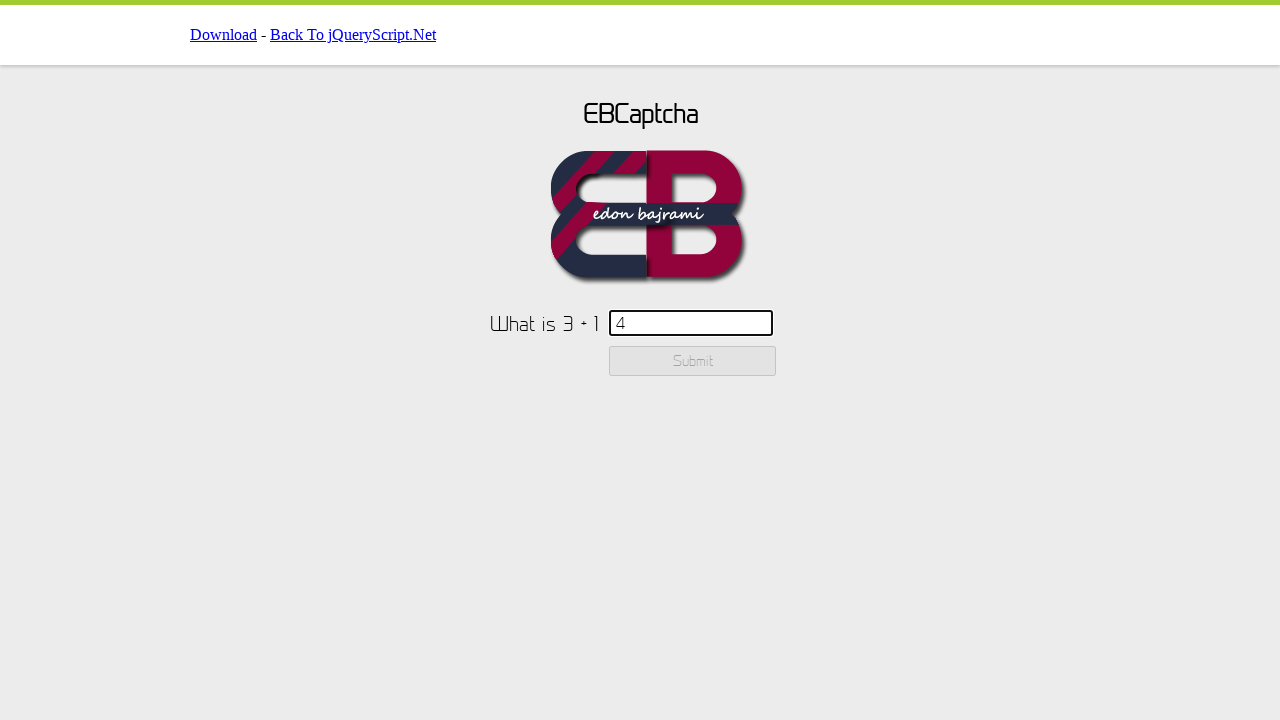

Submit button is not enabled
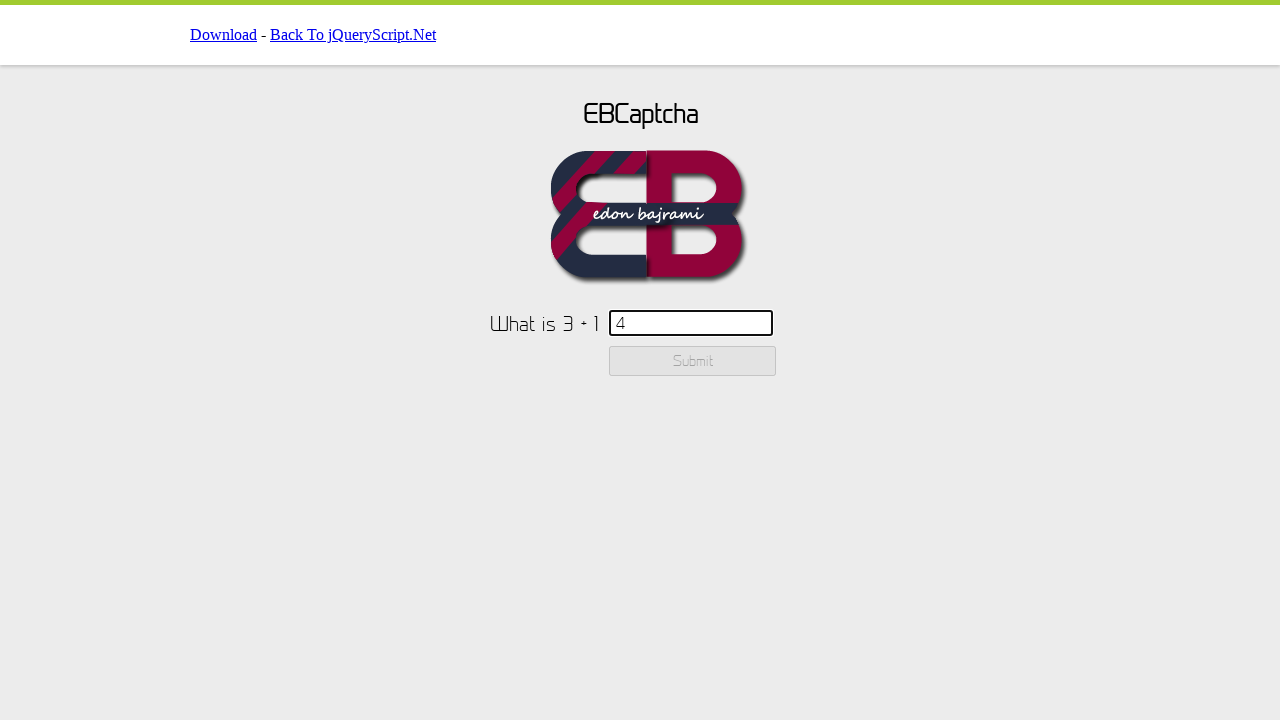

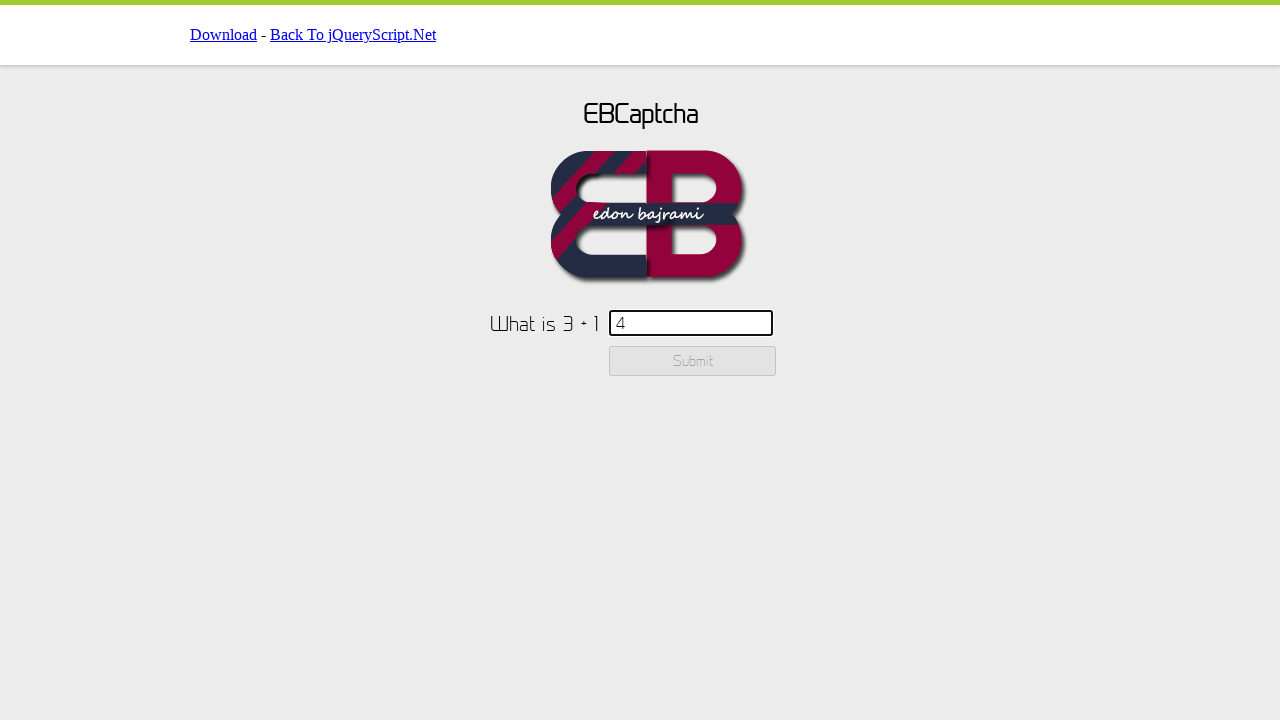